Tests various element interactions on a demo page including filling text inputs, textareas, clicking buttons, selecting dropdown options, checking checkboxes, selecting radio buttons, and clicking links.

Starting URL: https://seleniumbase.io/demo_page

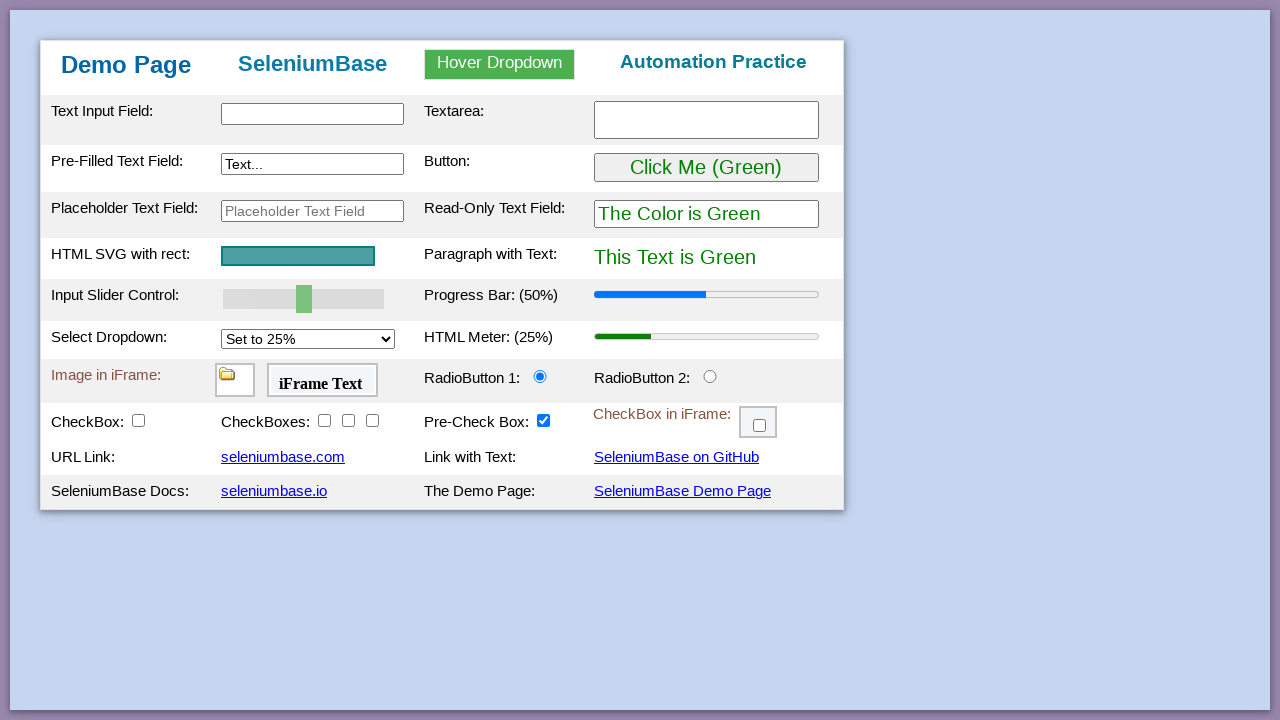

Filled text input field with 'RoboticQA Academy' on #myTextInput
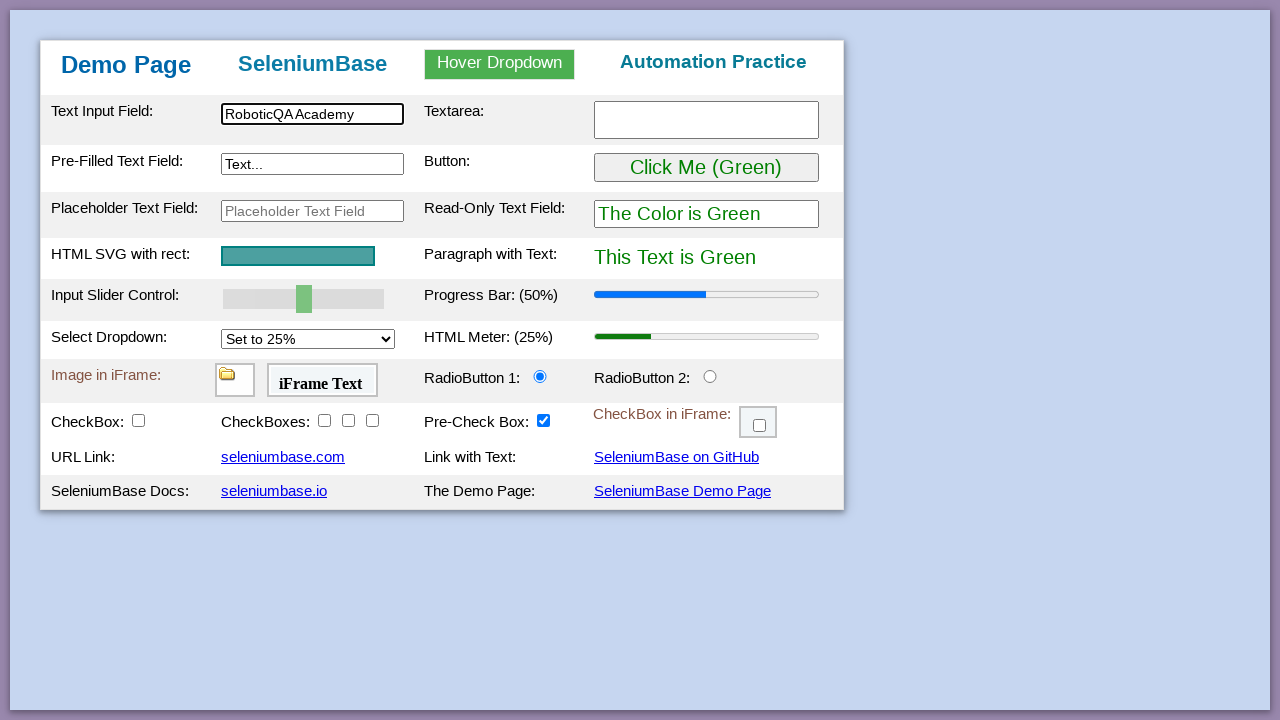

Filled textarea with 'Welcome to RoboticQA' on textarea[name='textareaName']
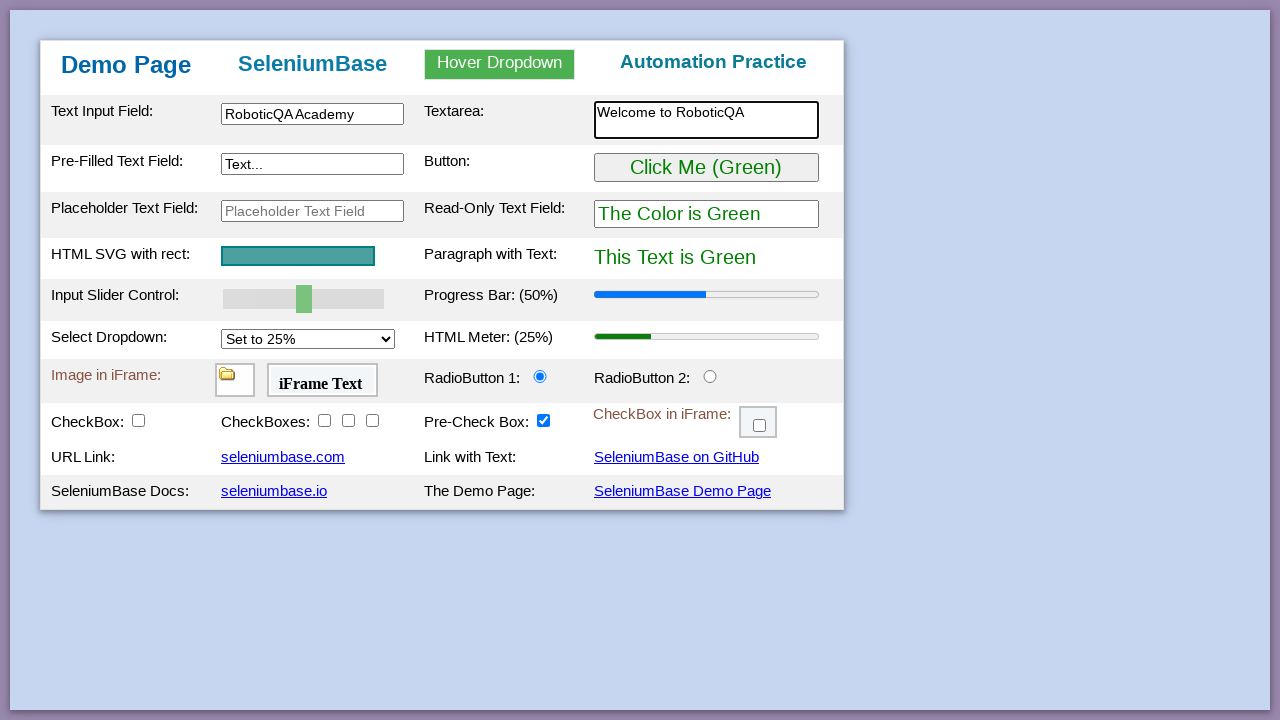

Filled pre-filled text field with 'RoboticQA Academy Youtube Channel' on #myTextInput2
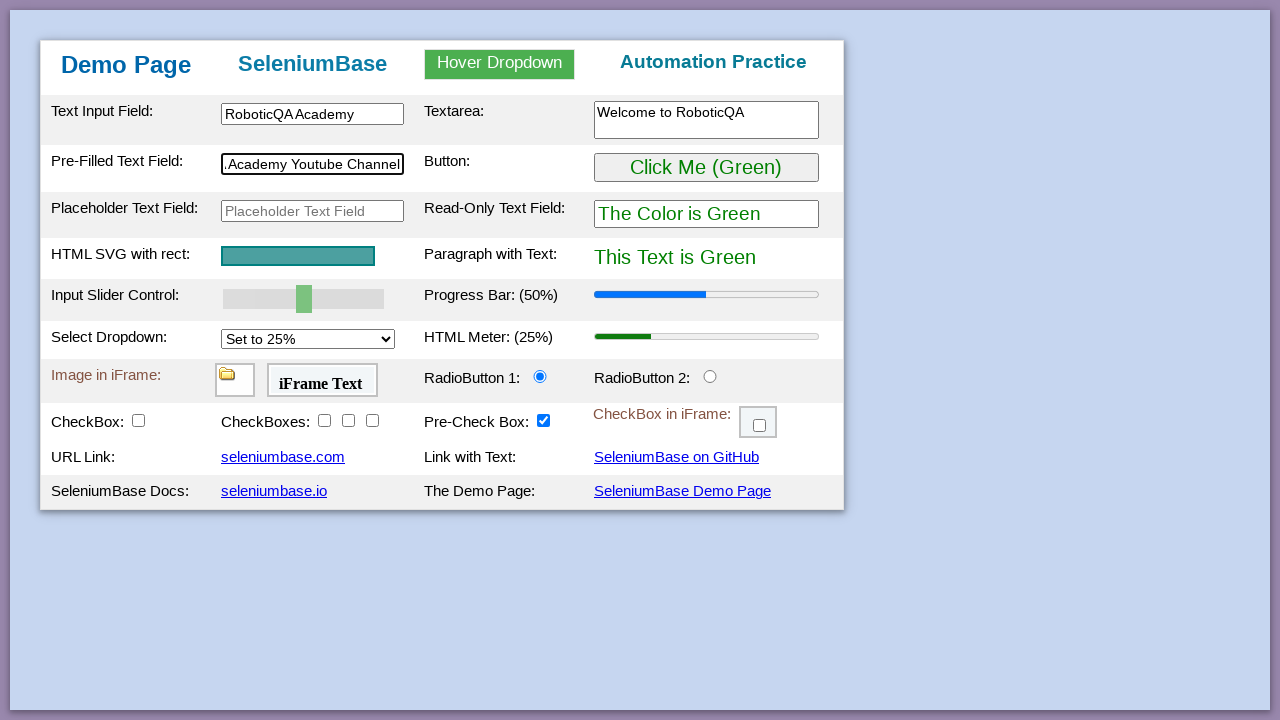

Clicked the button at (706, 168) on #myButton
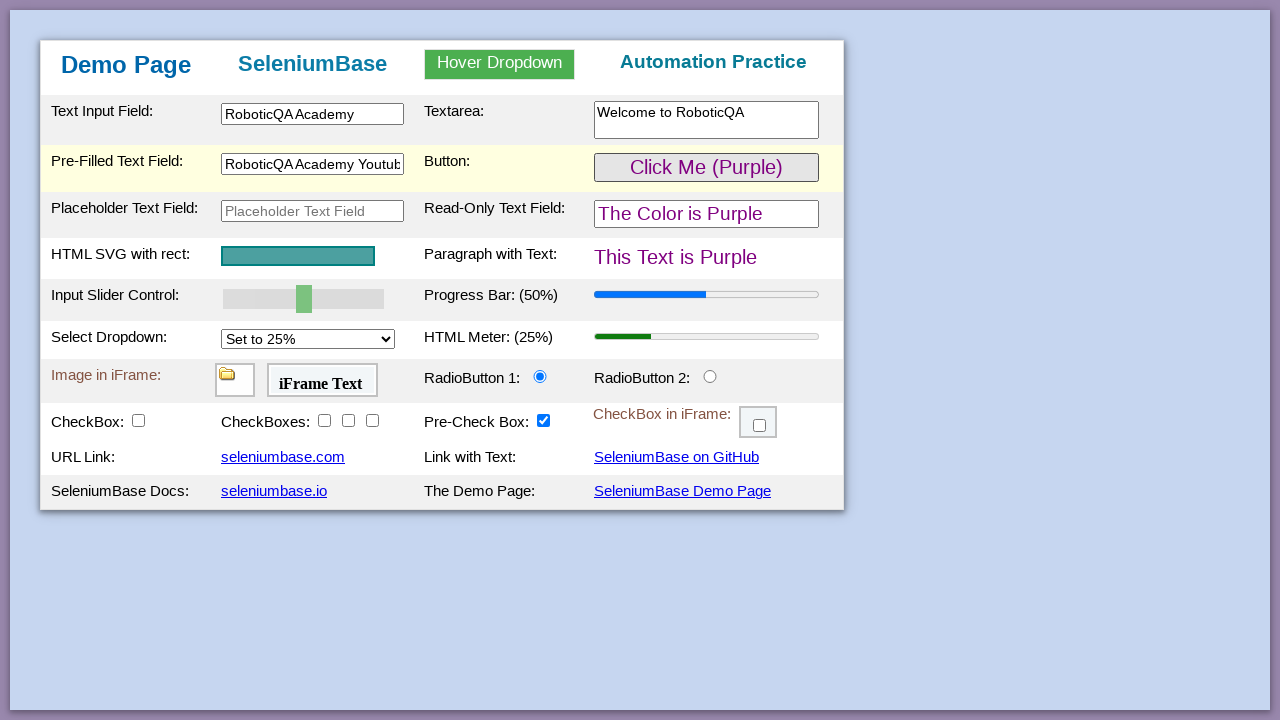

Verified button click changed text to purple
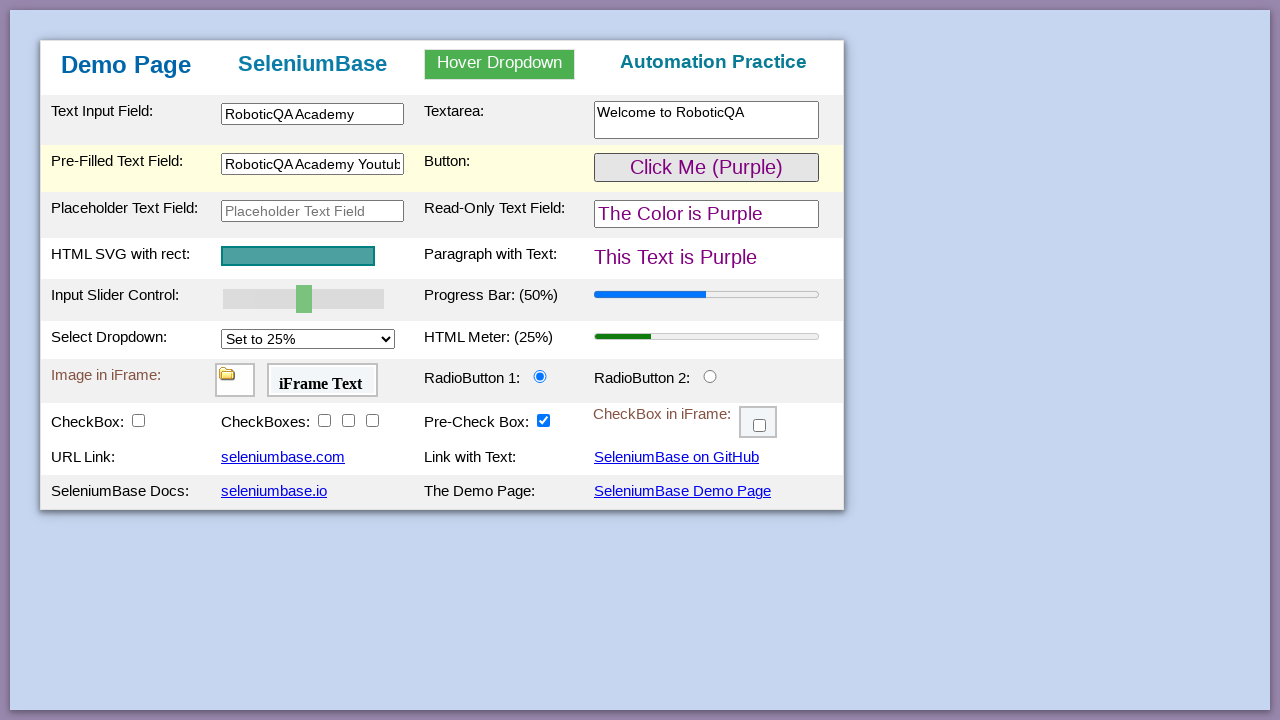

Filled placeholder text field with 'RoboticQA Shorts' on input[placeholder='Placeholder Text Field']
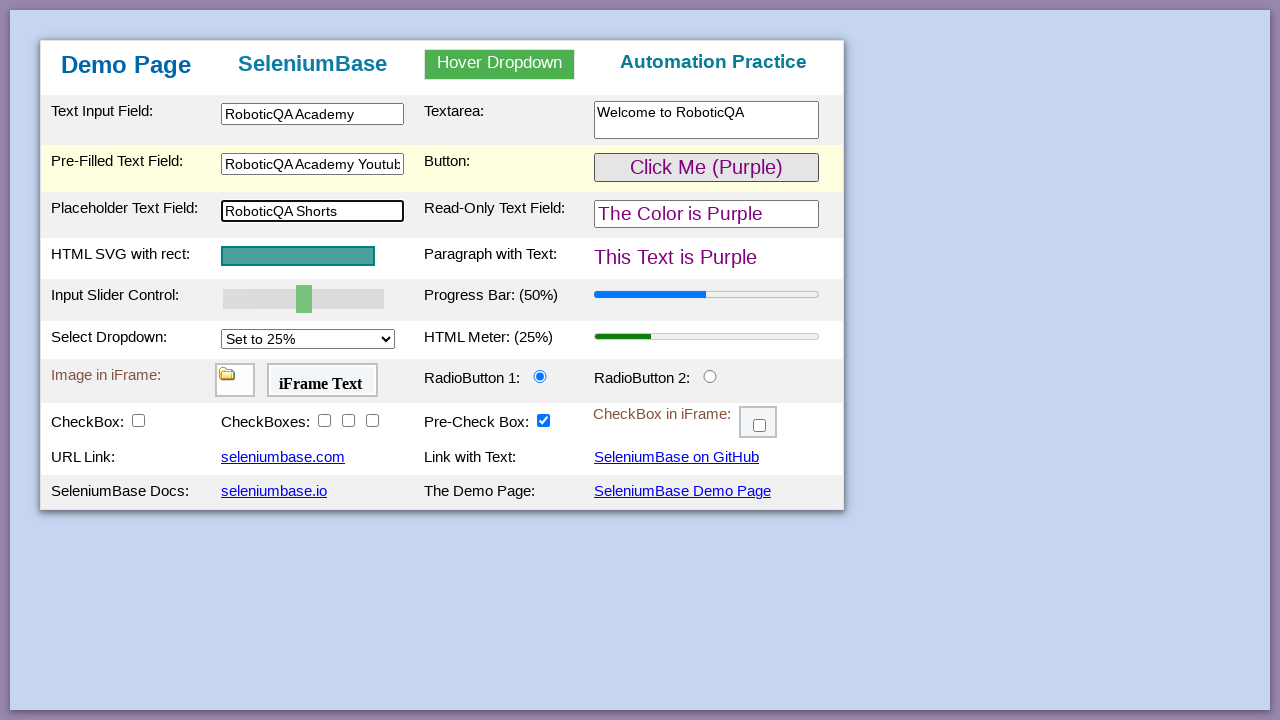

Selected 'Set to 100%' from dropdown on #mySelect
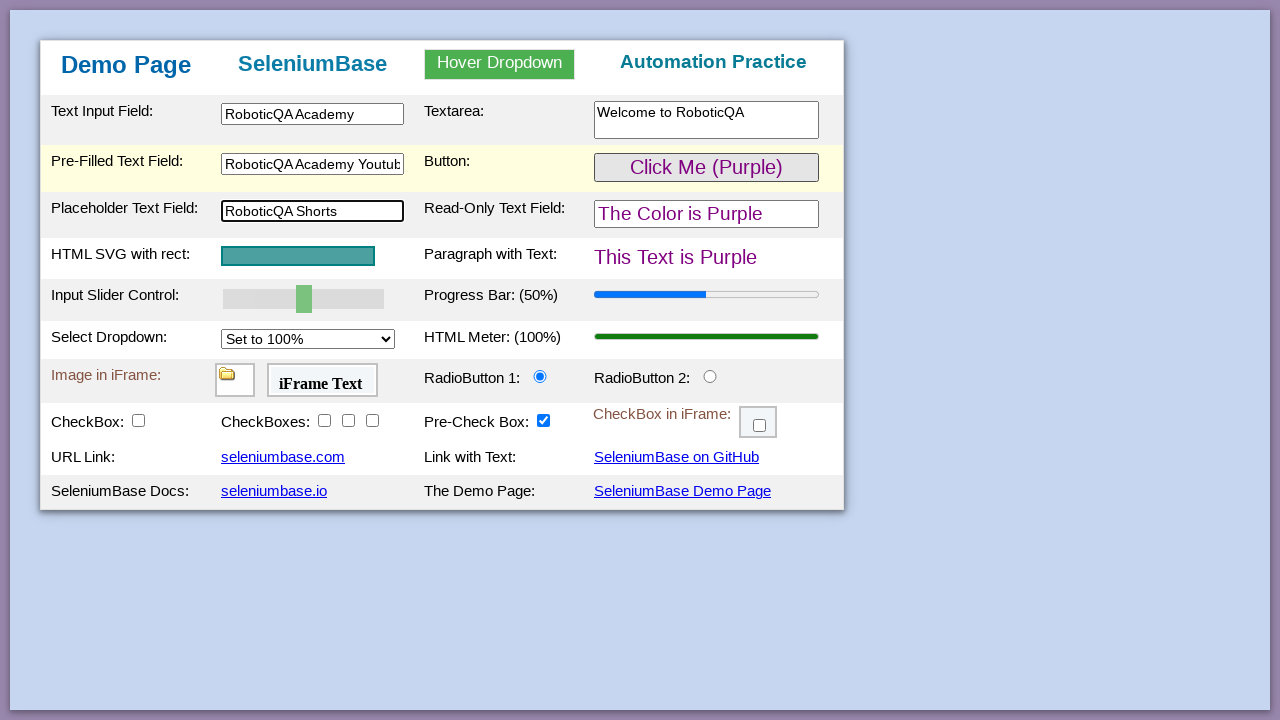

Checked checkbox 1 at (138, 420) on #checkBox1
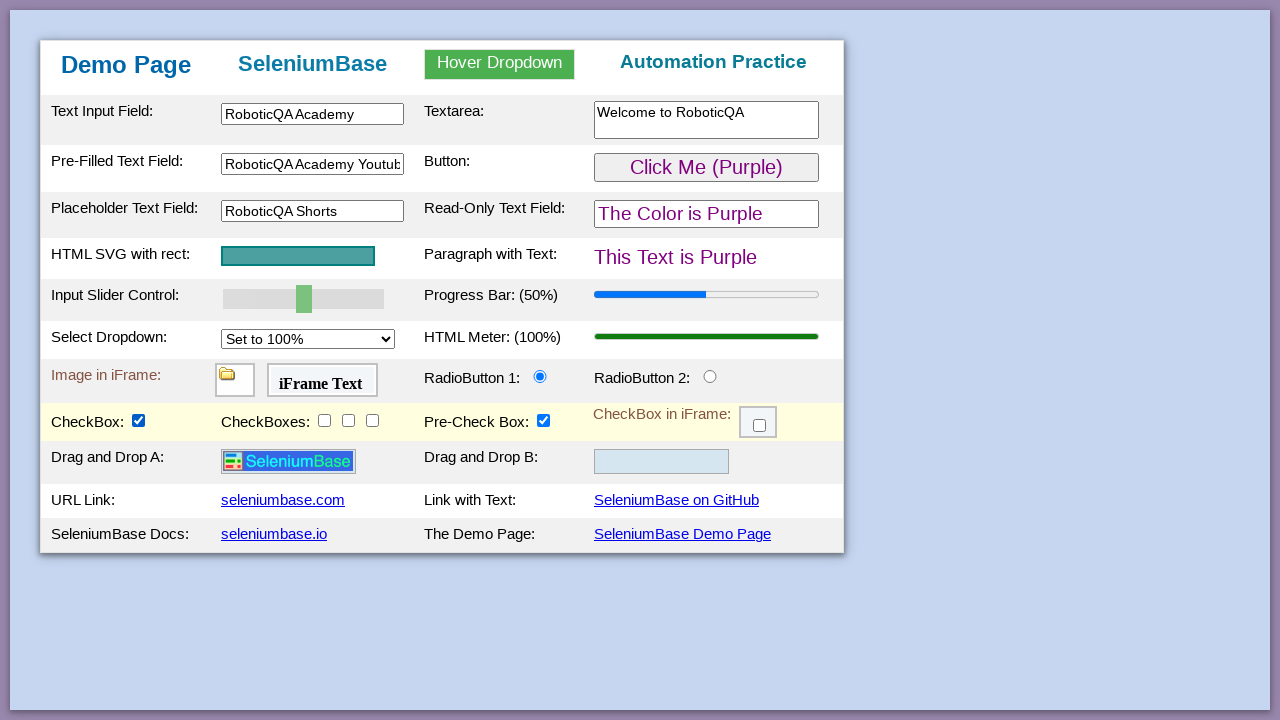

Selected radio button 2 at (710, 376) on #radioButton2
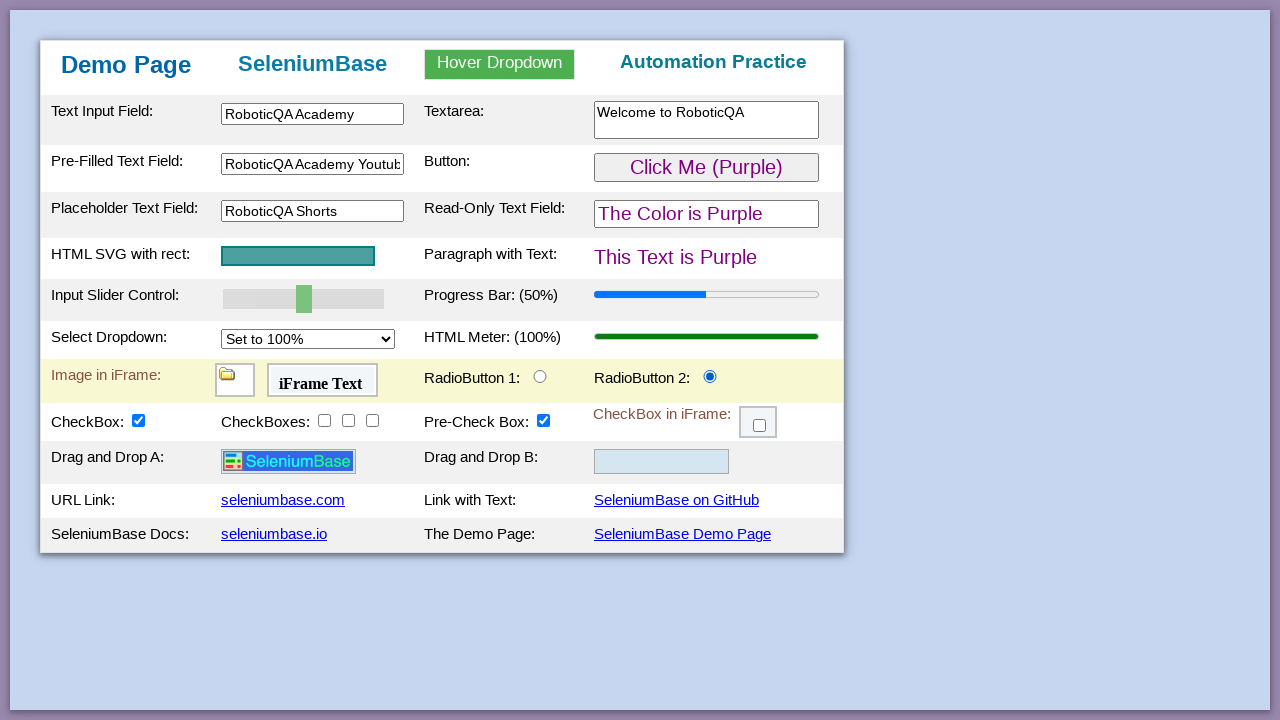

Clicked on link at (283, 500) on #myLink1
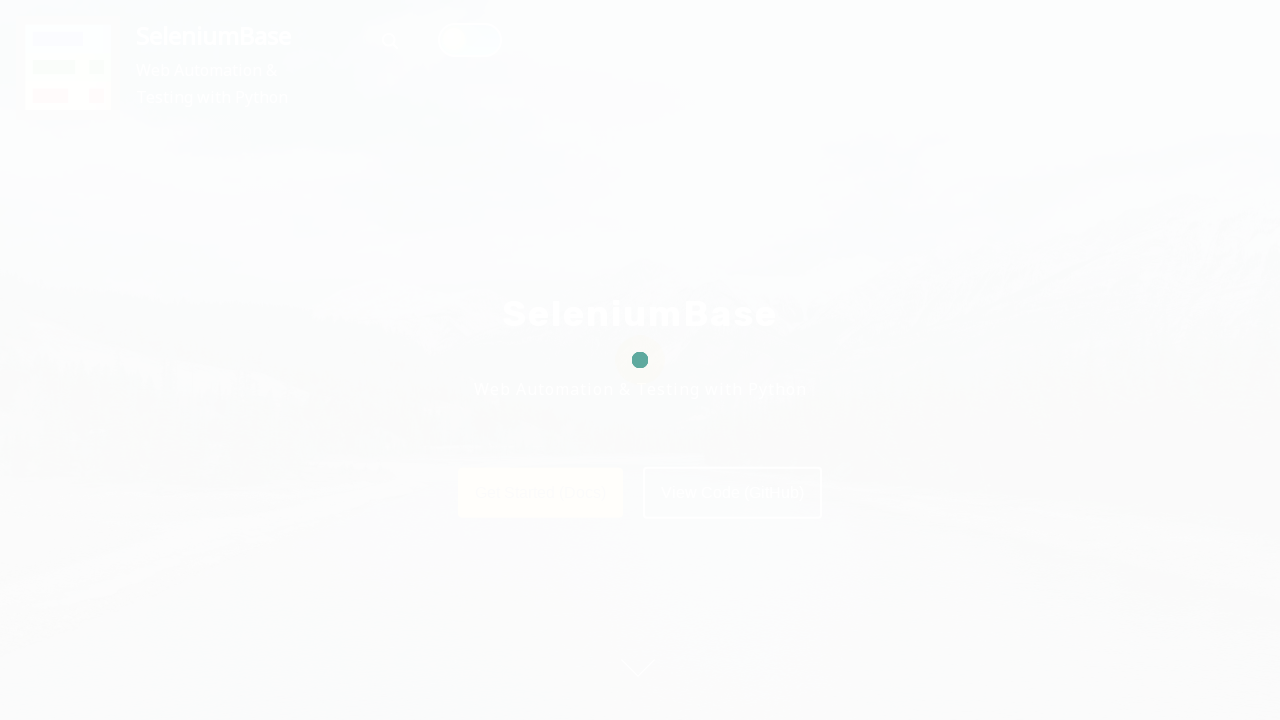

Page loaded after navigation
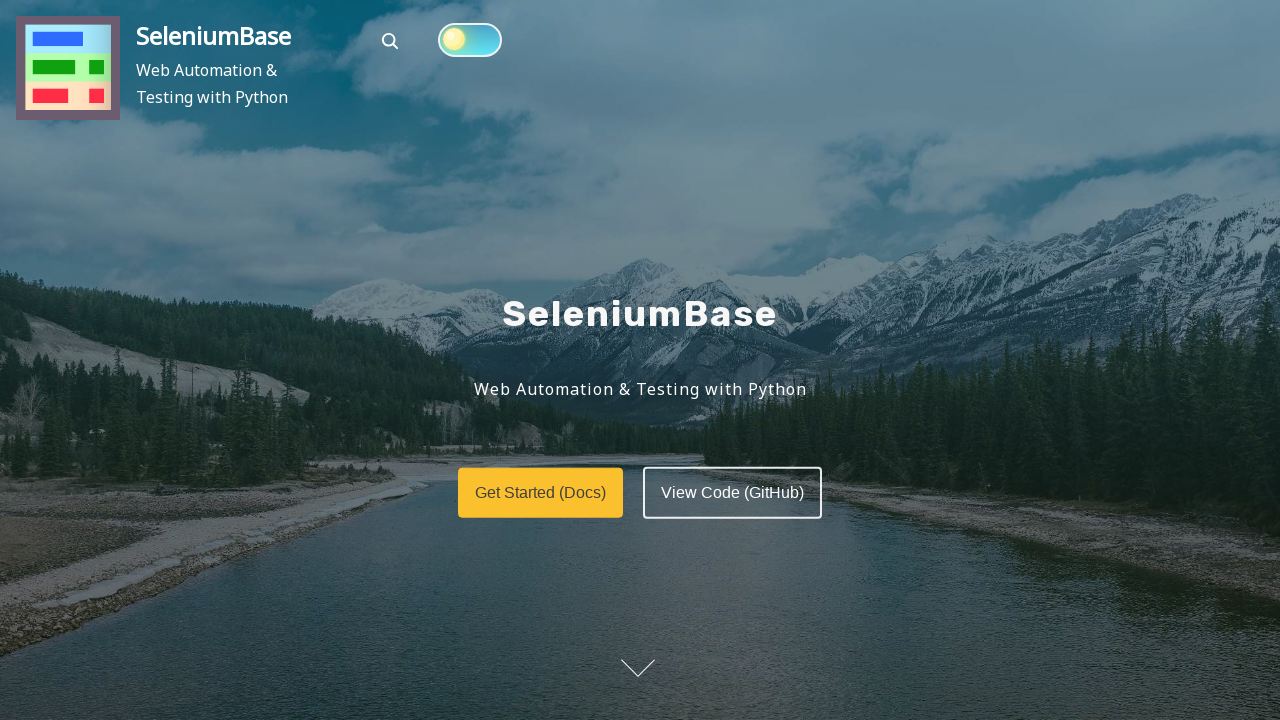

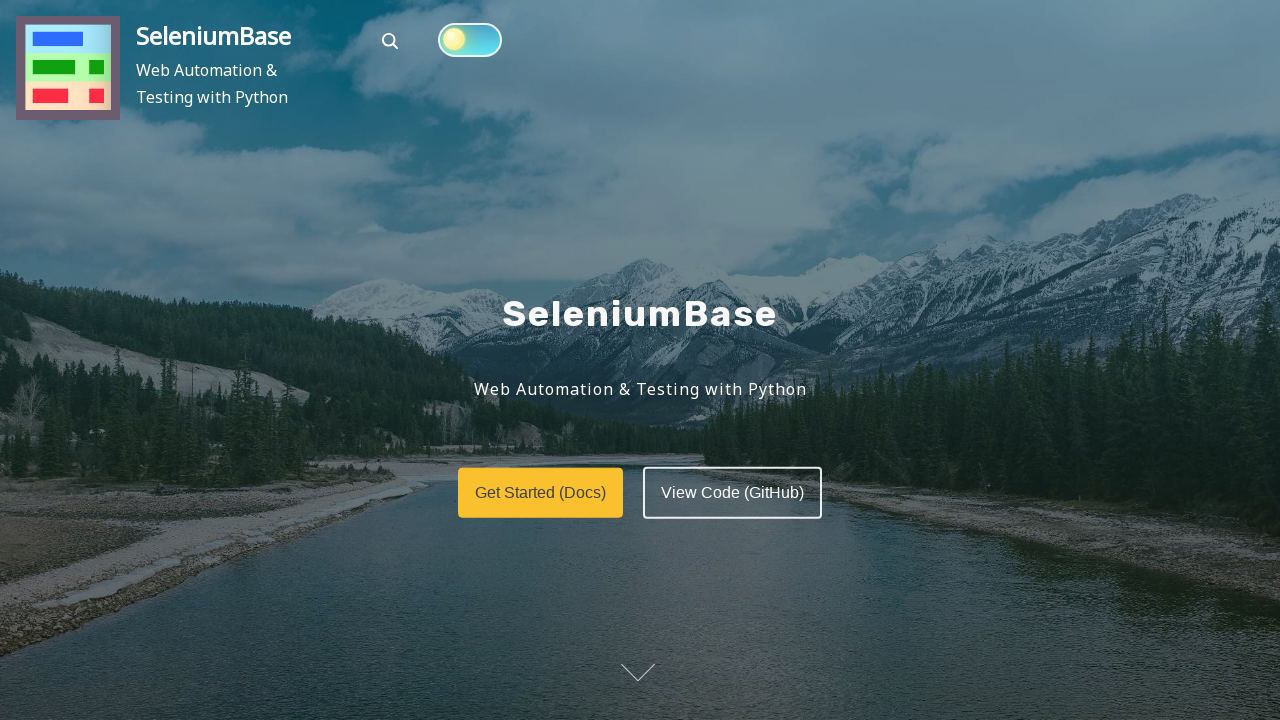